Navigates to MakeMyTrip travel website and maximizes the browser window to verify the page loads correctly.

Starting URL: https://www.makemytrip.com/

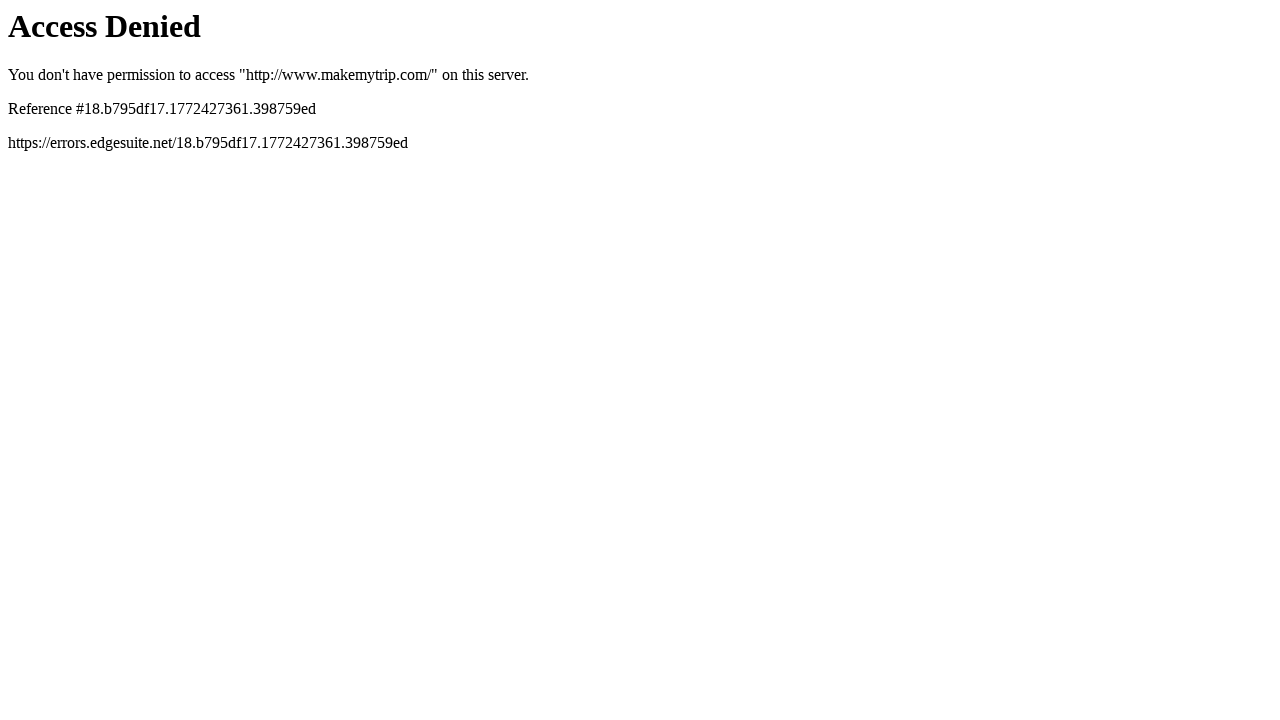

Set browser viewport to 1920x1080 to maximize window
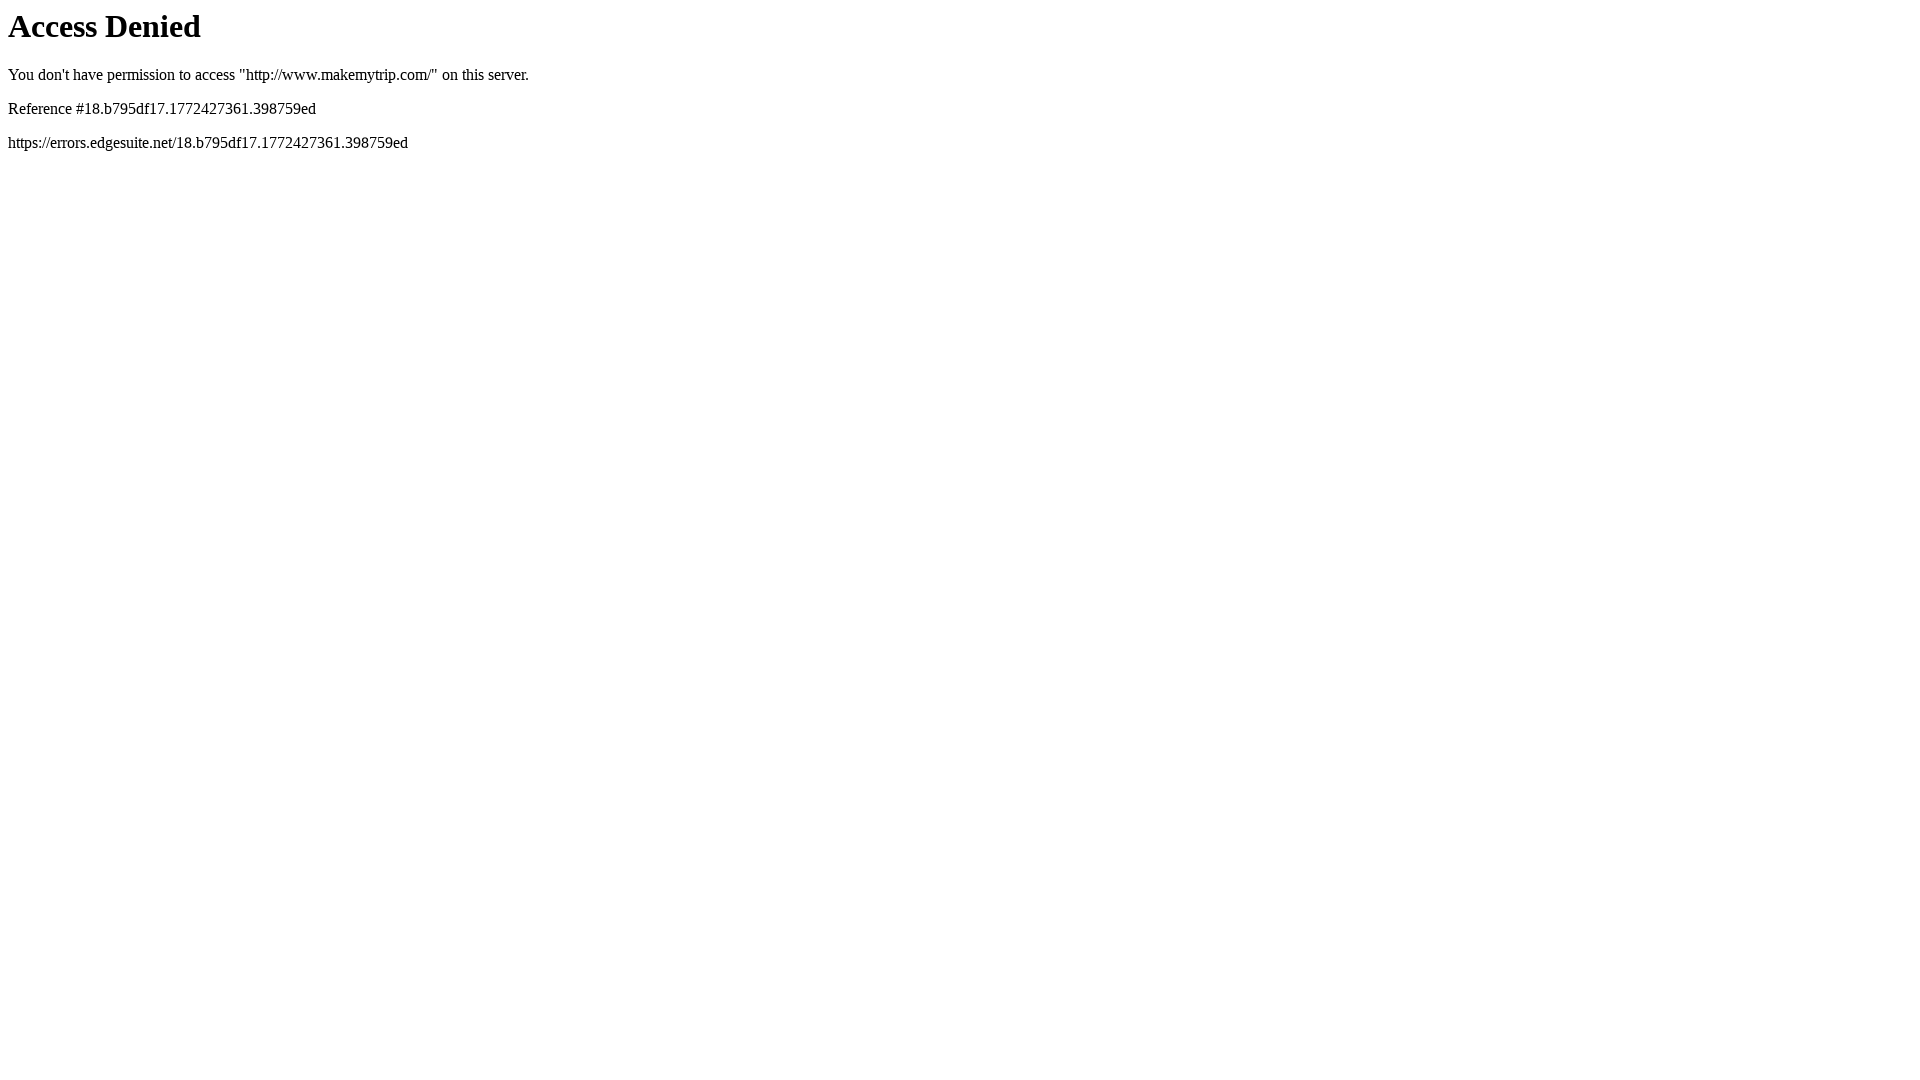

Waited for page to reach network idle state
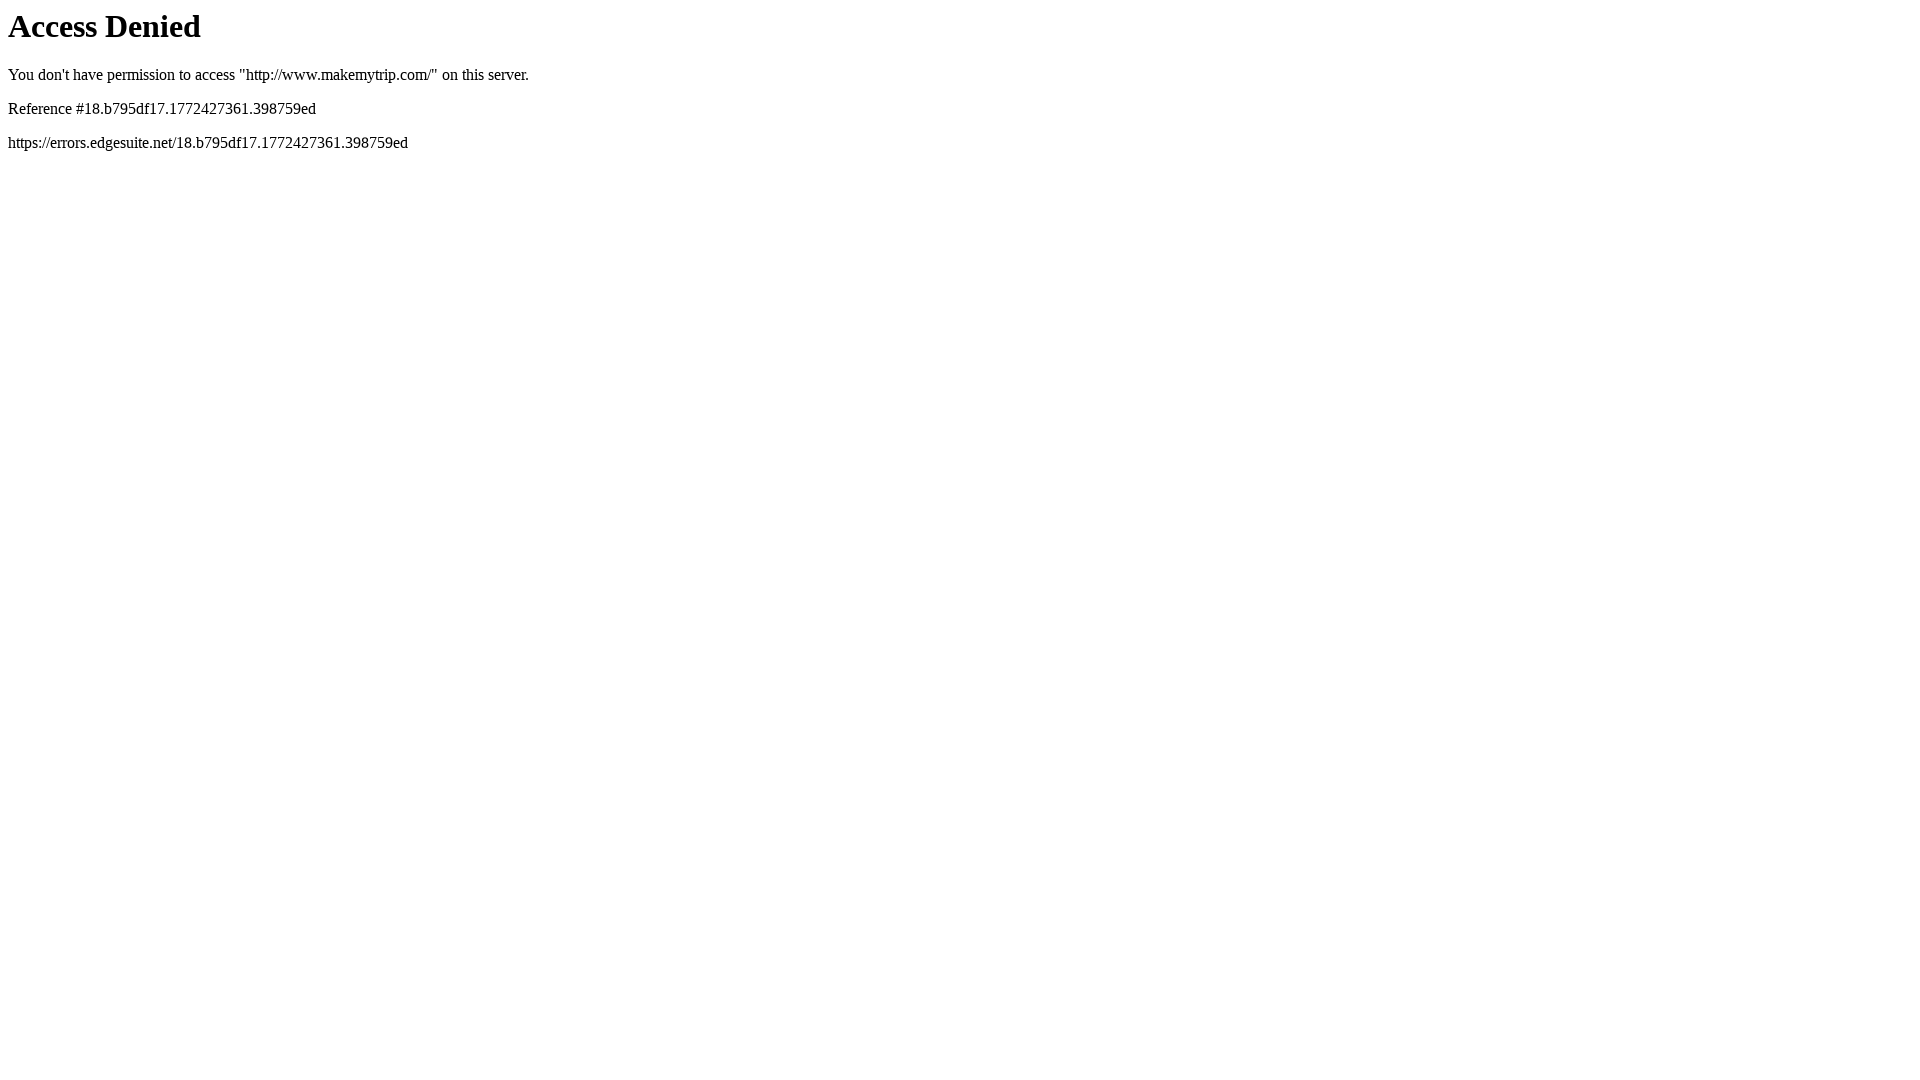

Verified page loaded by confirming body element is present
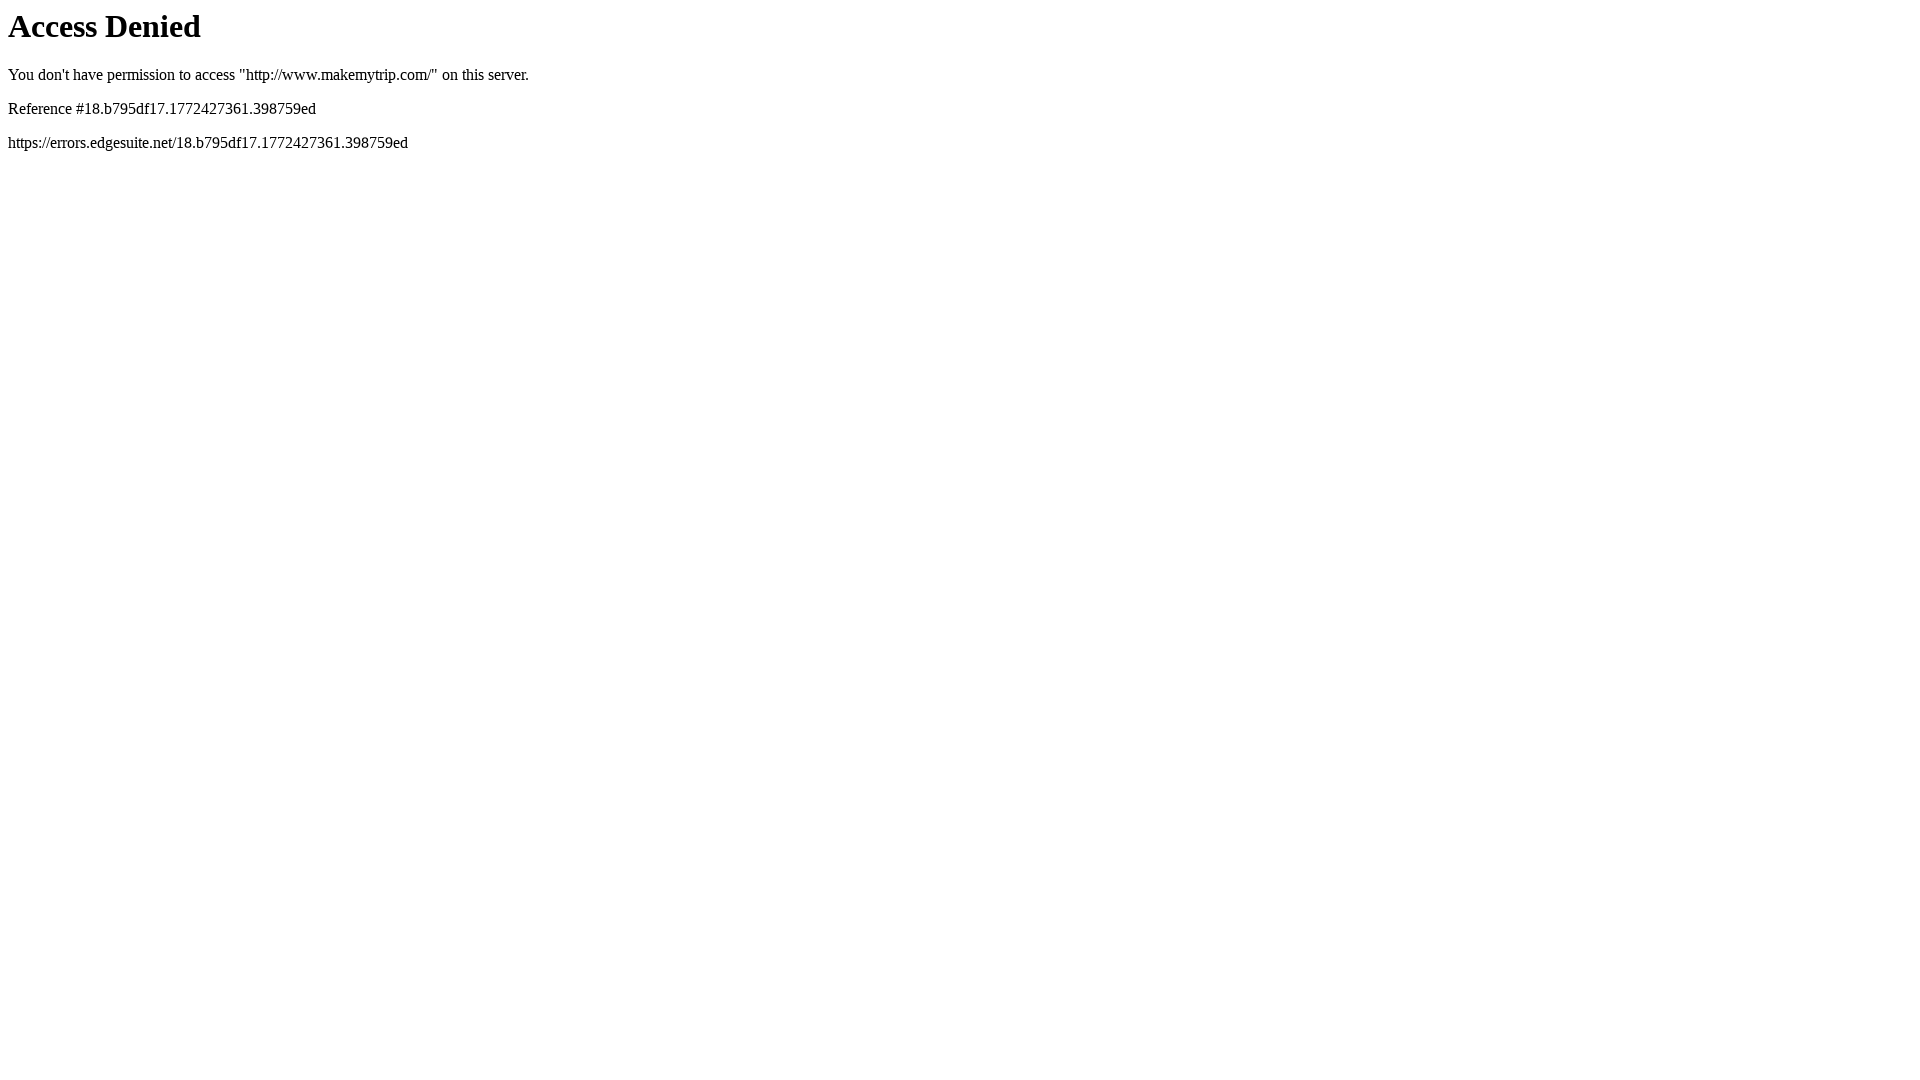

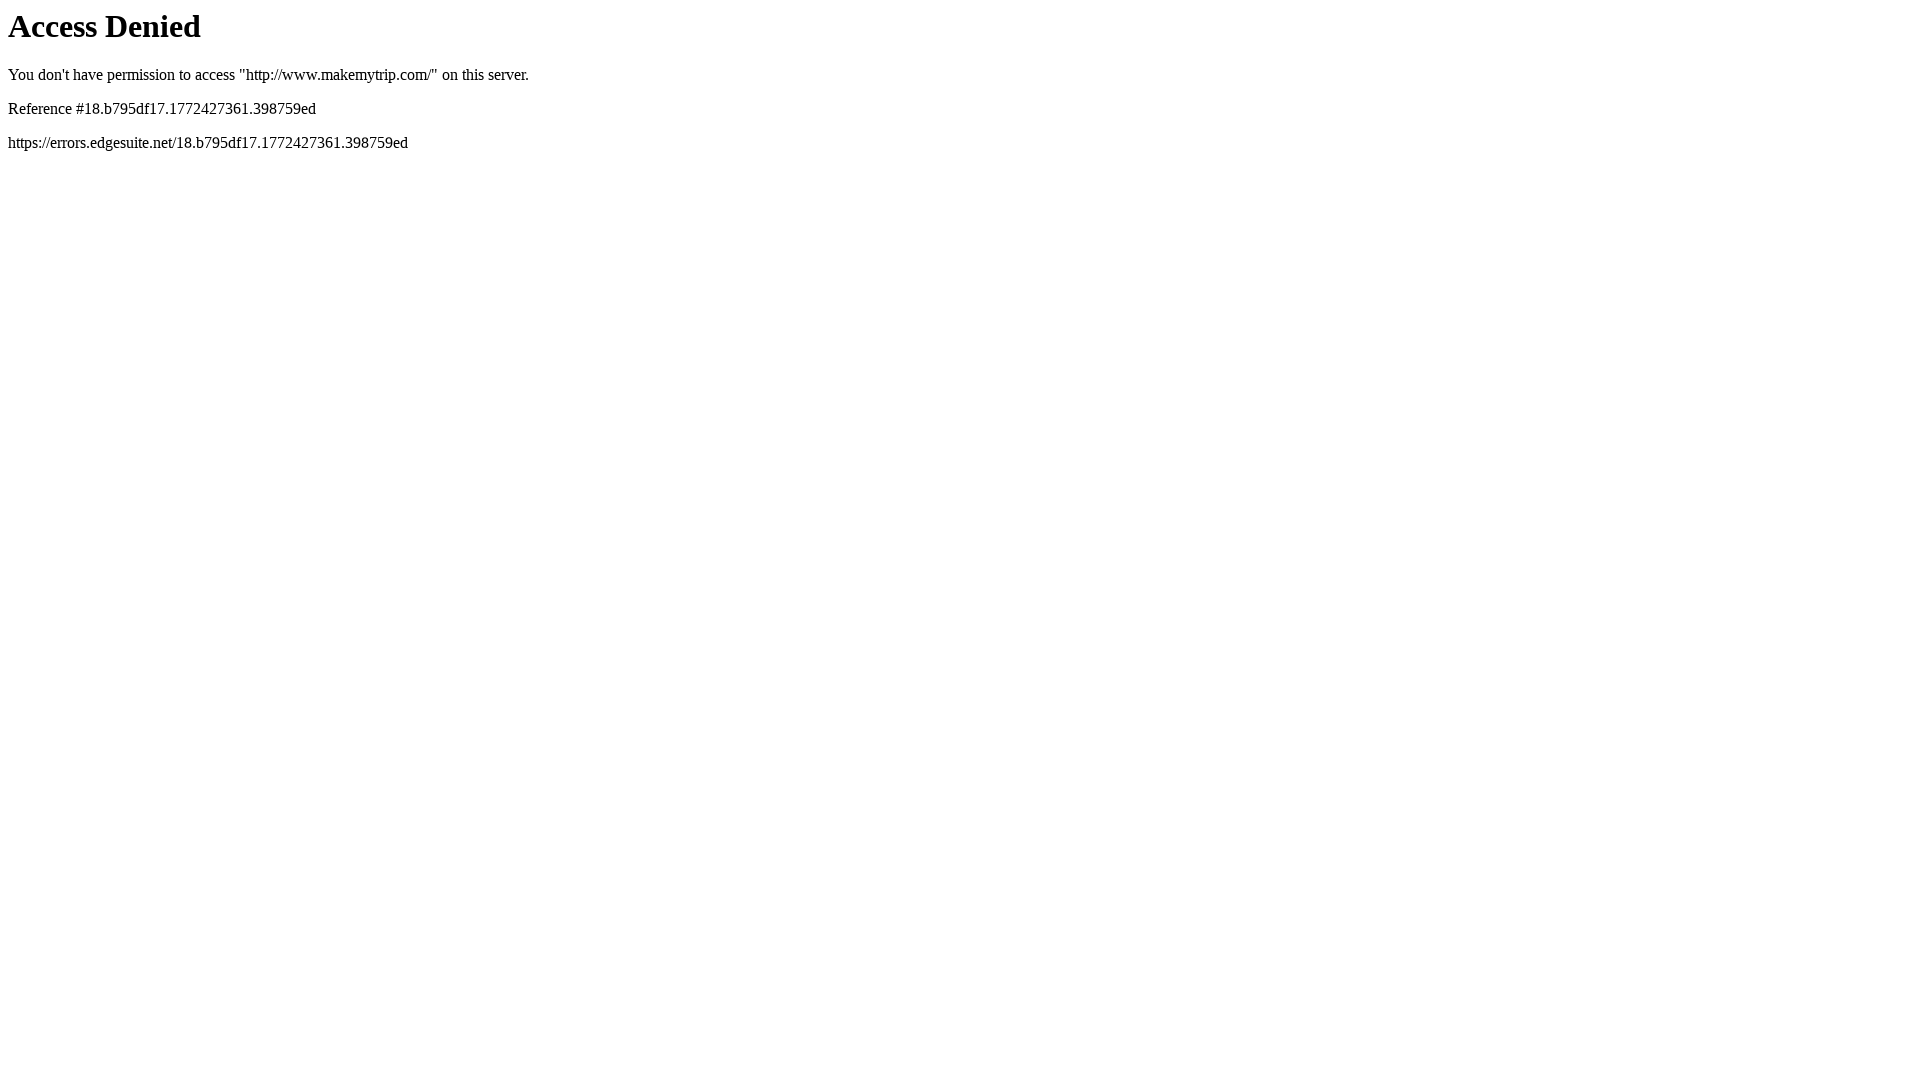